Tests the SpiceJet flight booking form by clicking on the "From" city field and typing a city search query using keyboard actions to verify the autocomplete/search functionality.

Starting URL: https://www.spicejet.com/

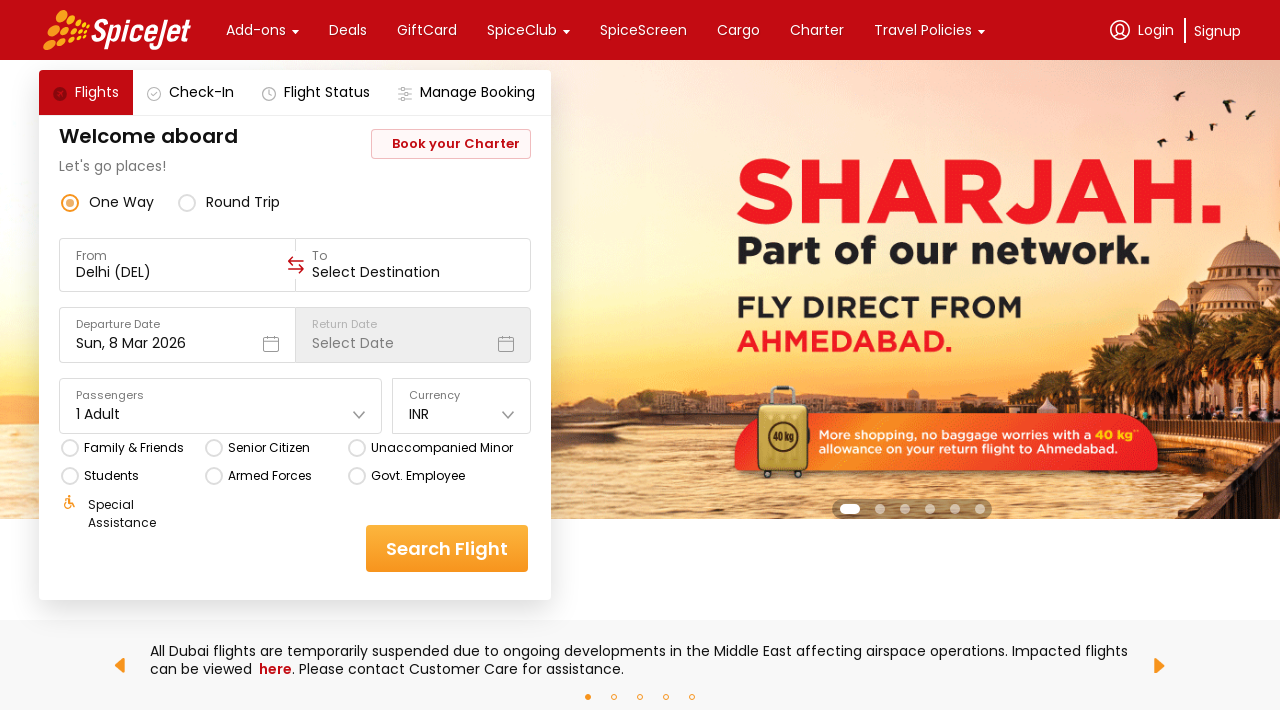

Waited for 'From' city field selector to be available
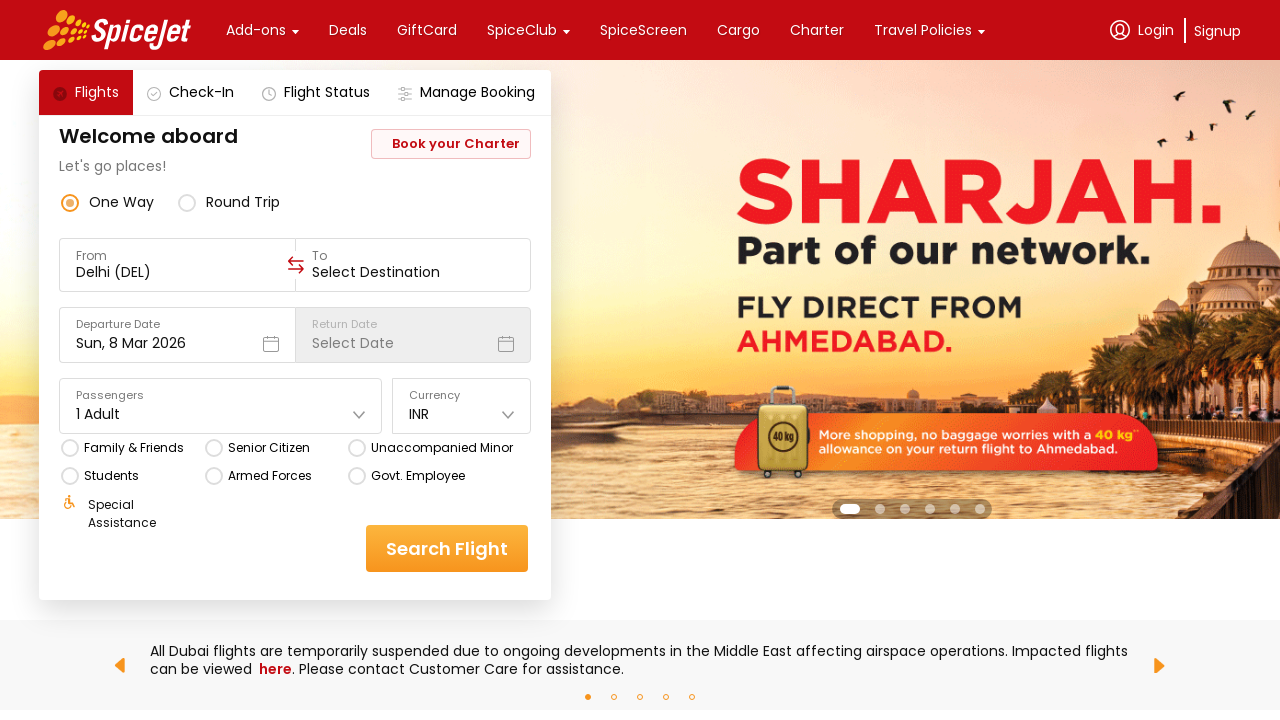

Clicked on the 'From' city field at (177, 265) on div[data-testid='to-testID-origin']
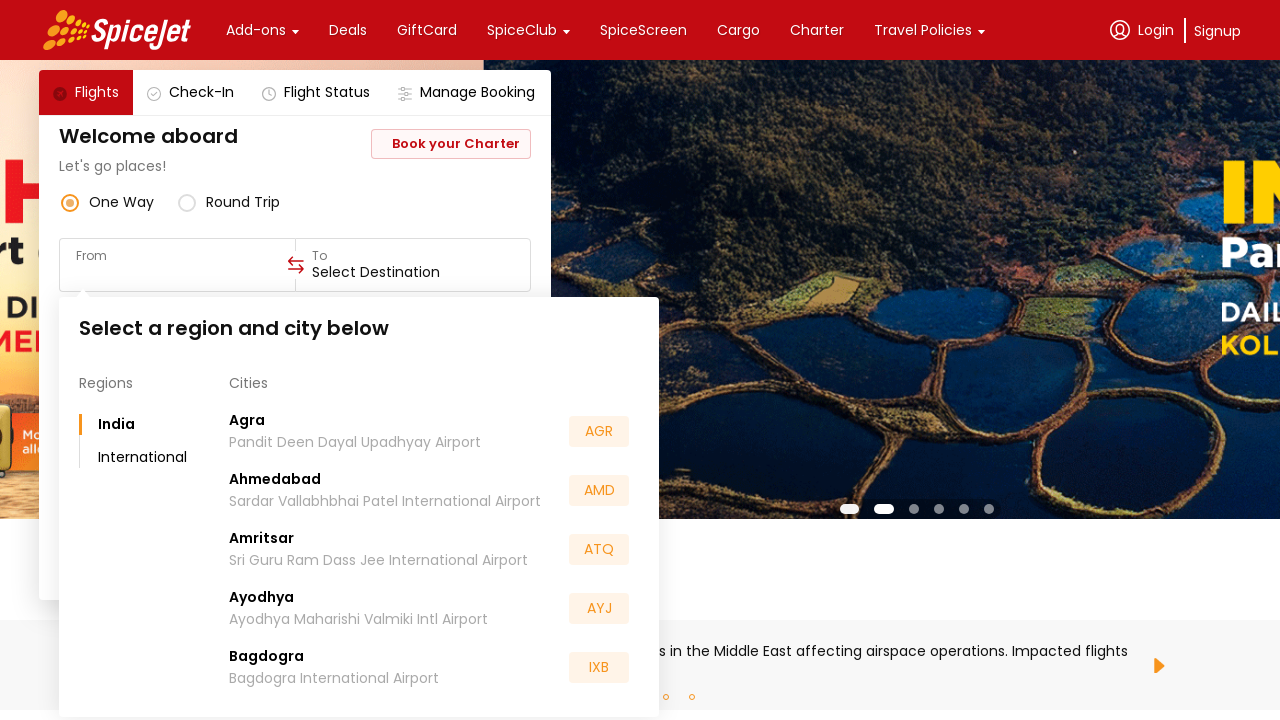

Typed 'del' using keyboard to search for Delhi in the city field
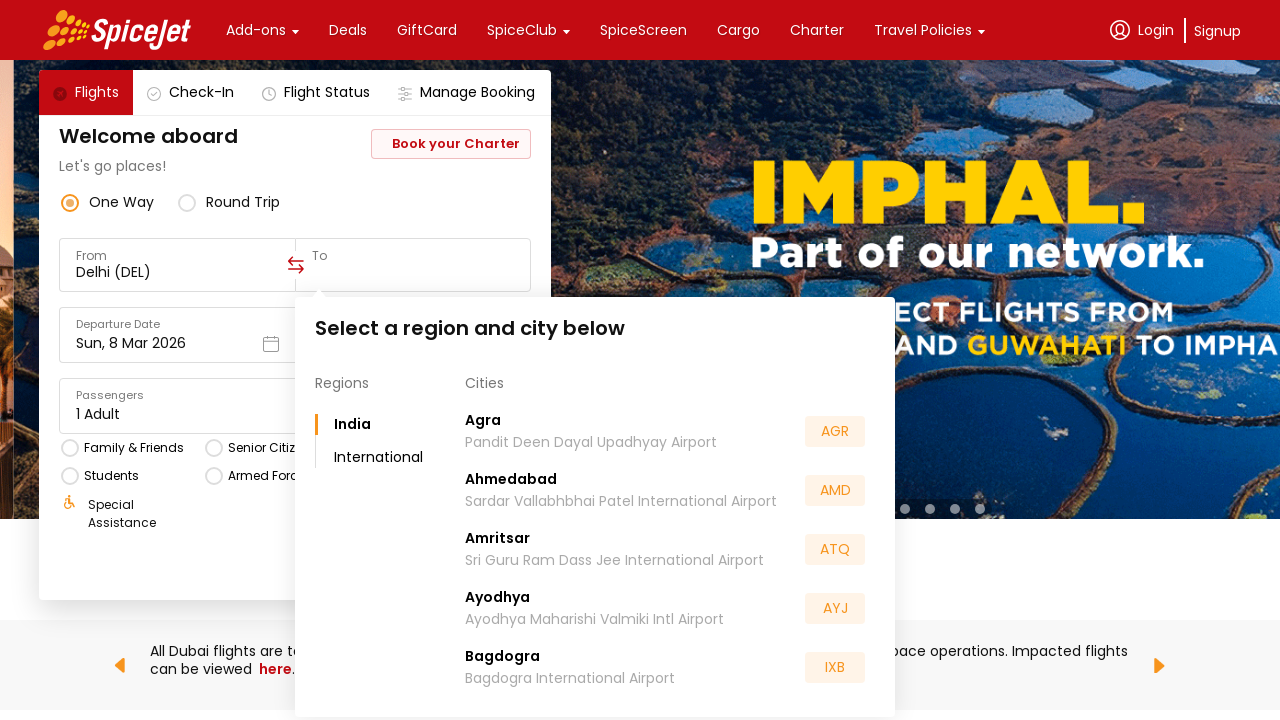

Waited for autocomplete suggestions to appear
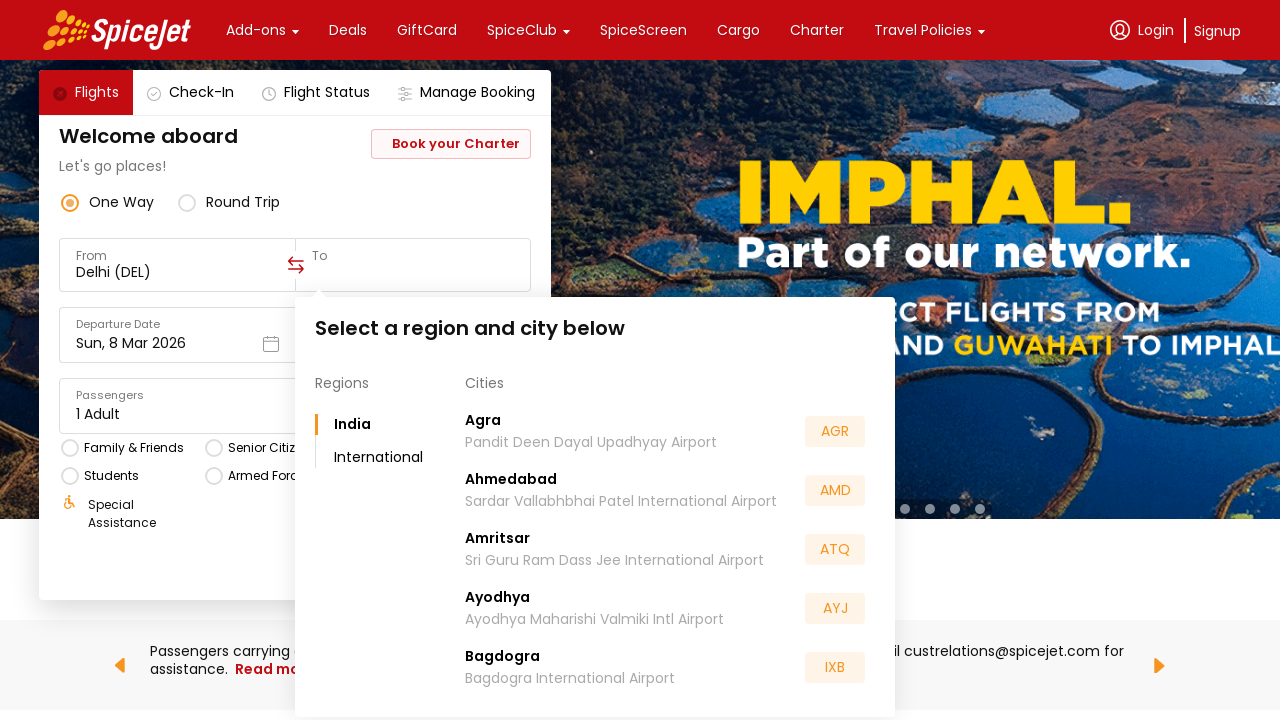

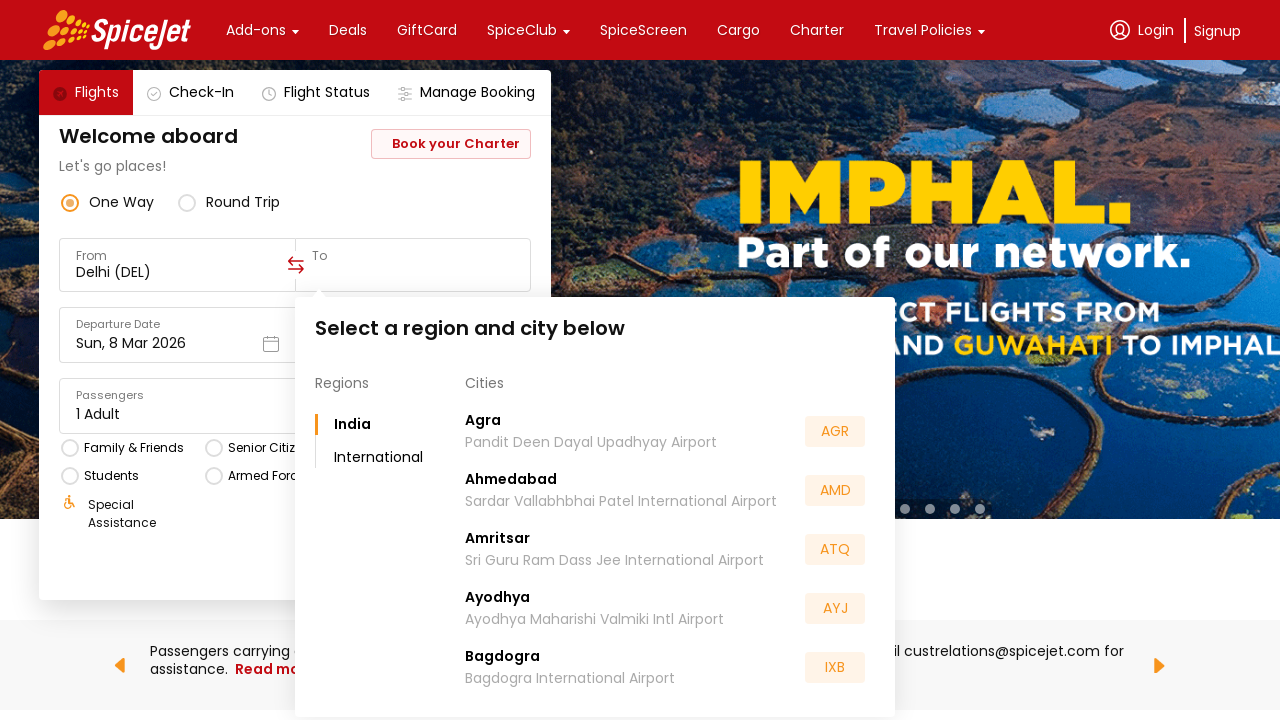